Tests JavaScript execution capabilities by scrolling the page vertically and then scrolling within a specific table element

Starting URL: https://rahulshettyacademy.com/AutomationPractice/

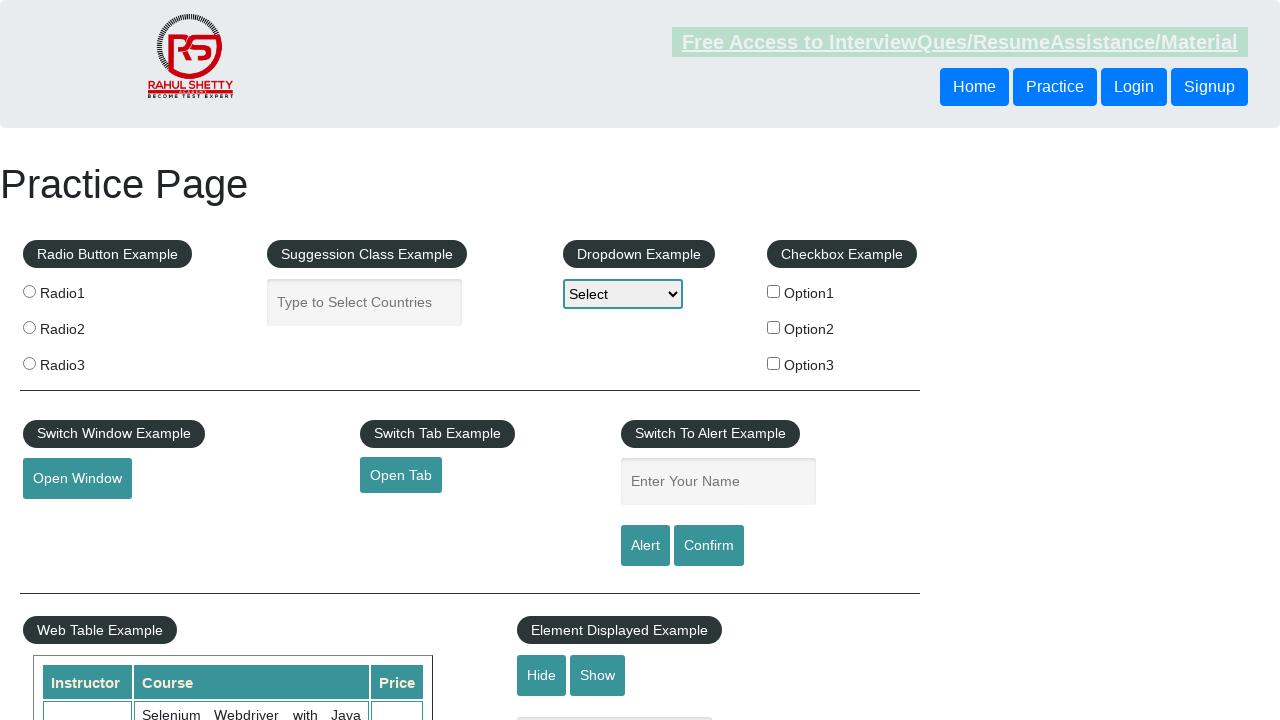

Scrolled page vertically by 500 pixels using JavaScript
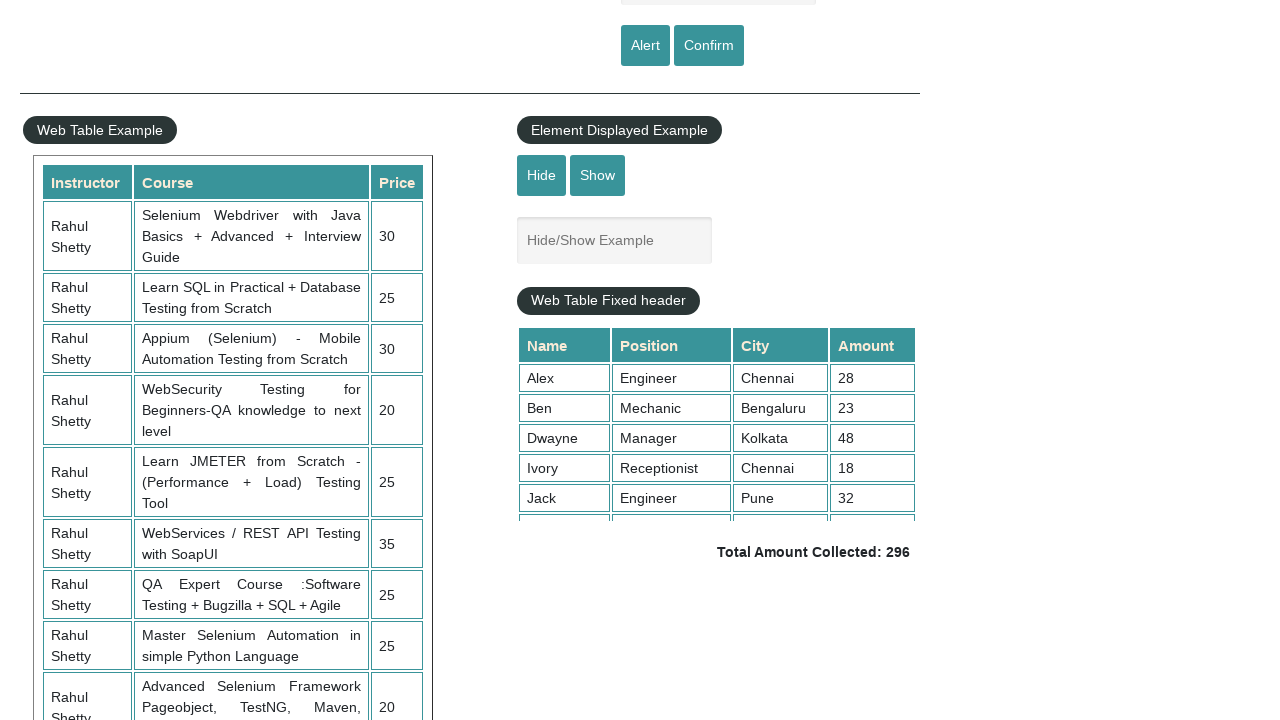

Waited 1 second for scroll animation to complete
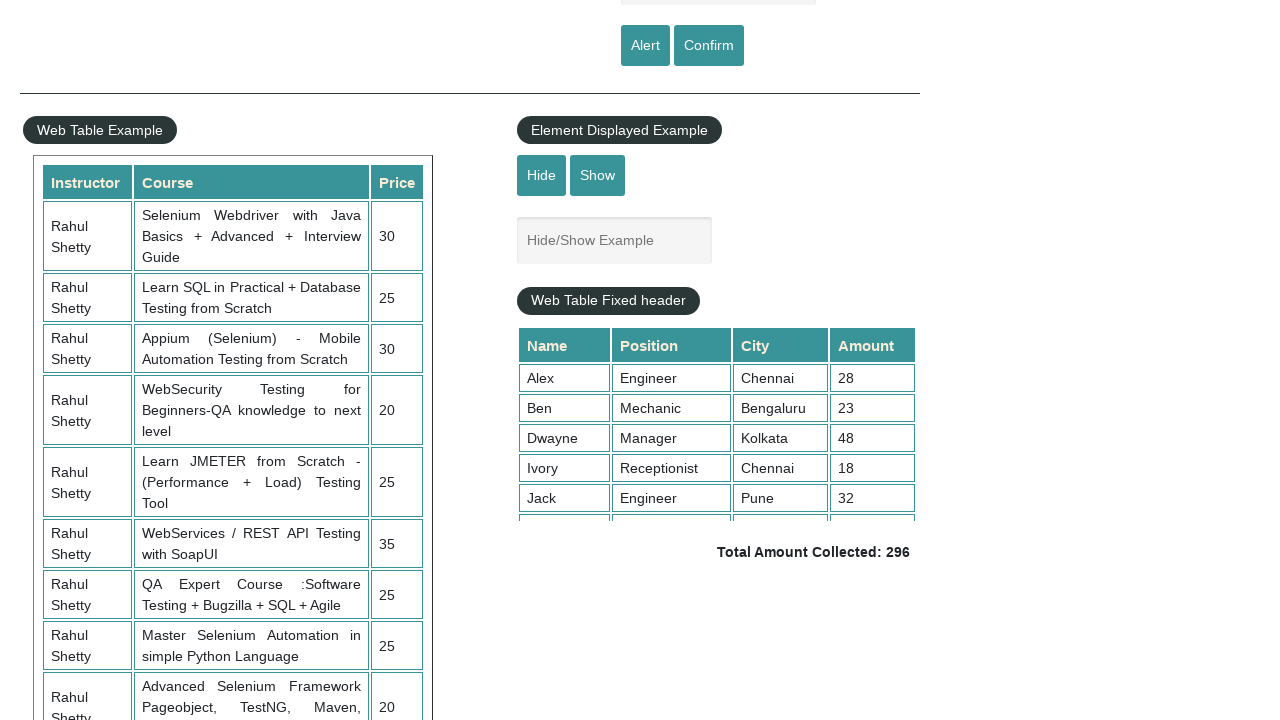

Scrolled within table element with fixed header by 5000 pixels
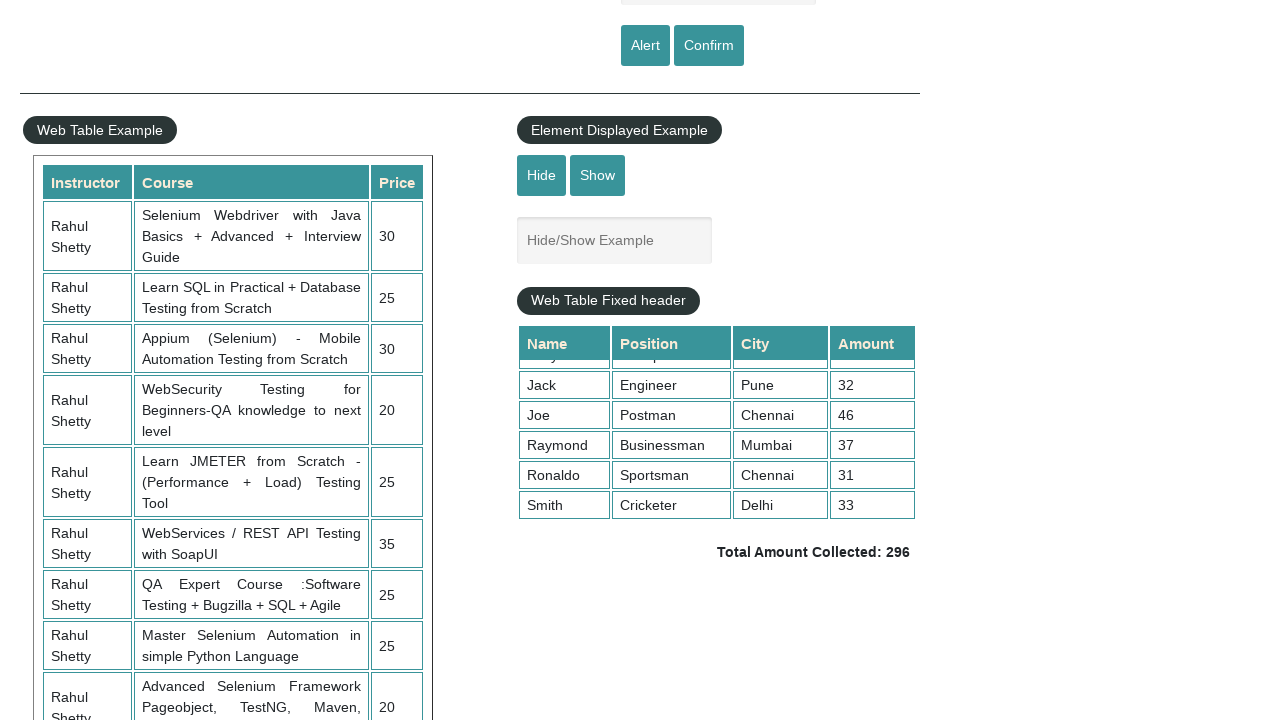

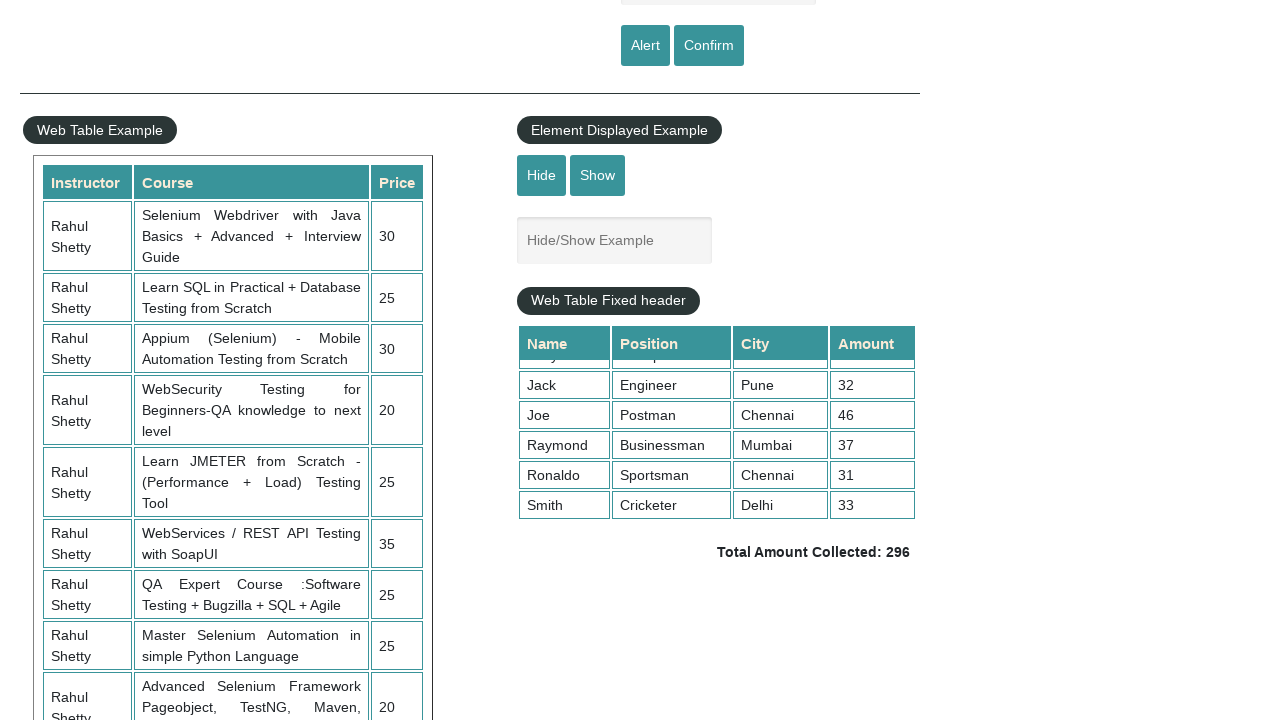